Tests that submitting blank username and password fields displays an error message indicating username is required

Starting URL: https://saucedemo.com/

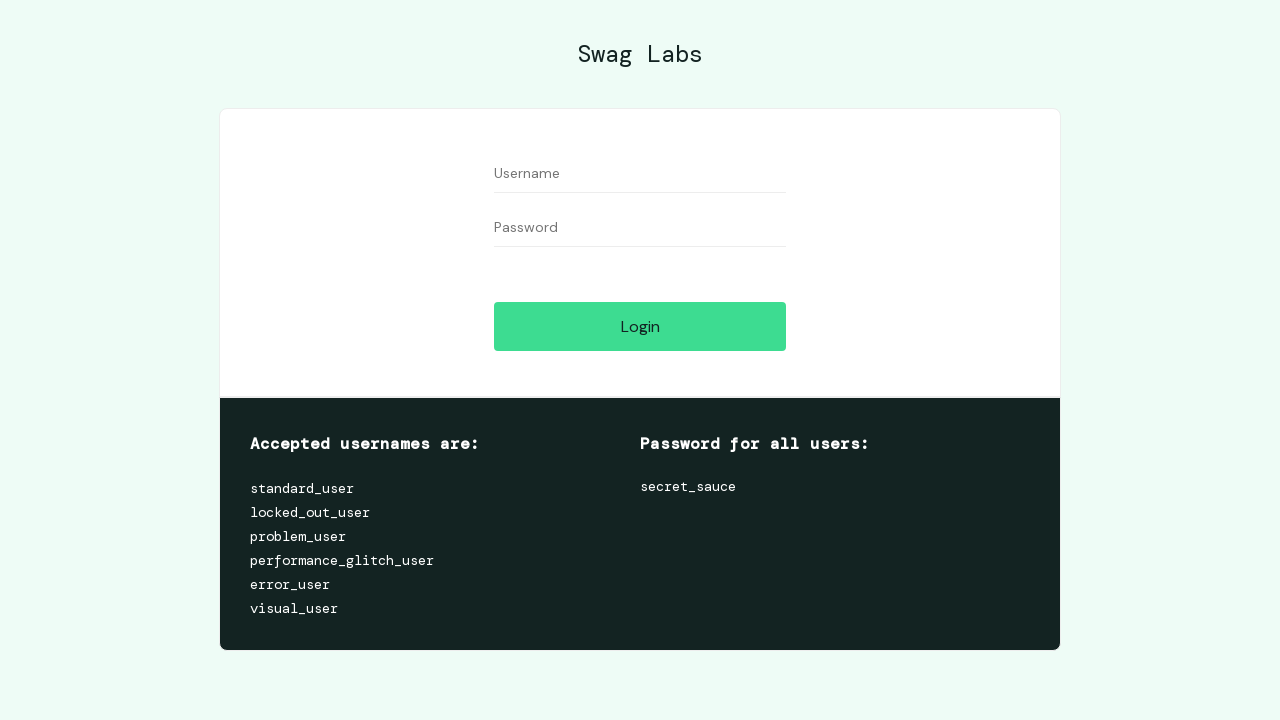

Username field is visible
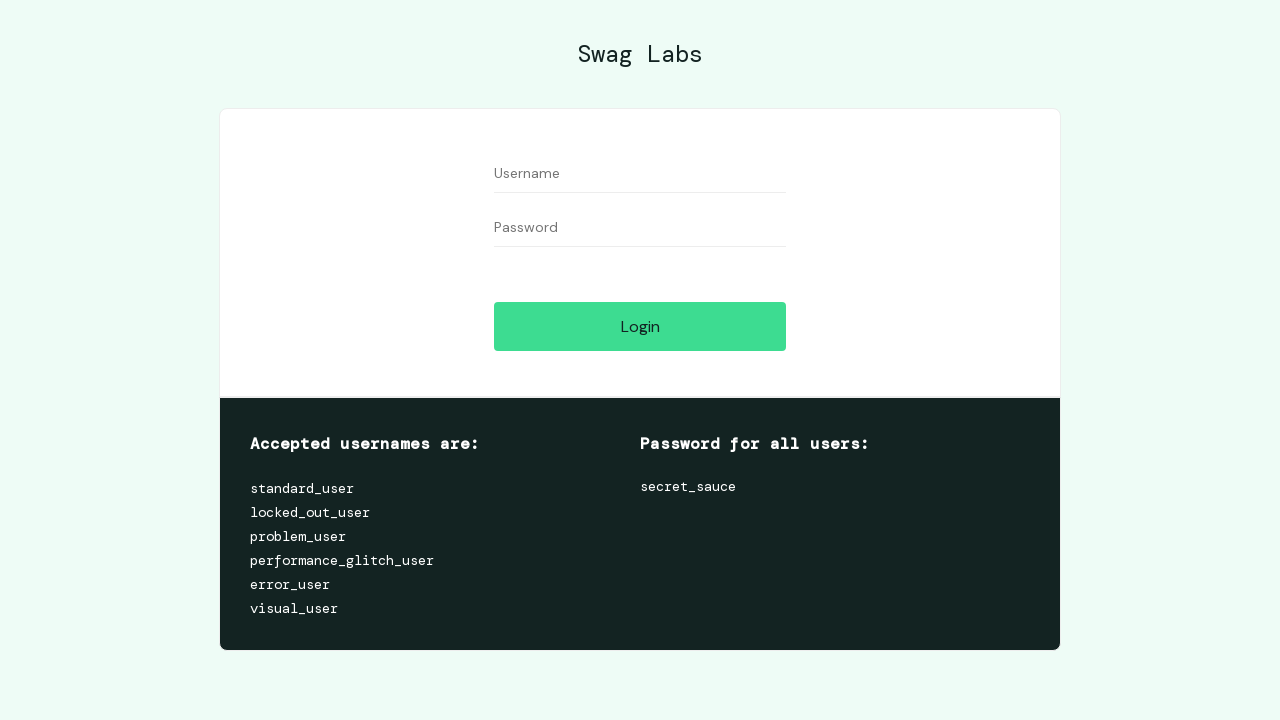

Left username field blank on #user-name
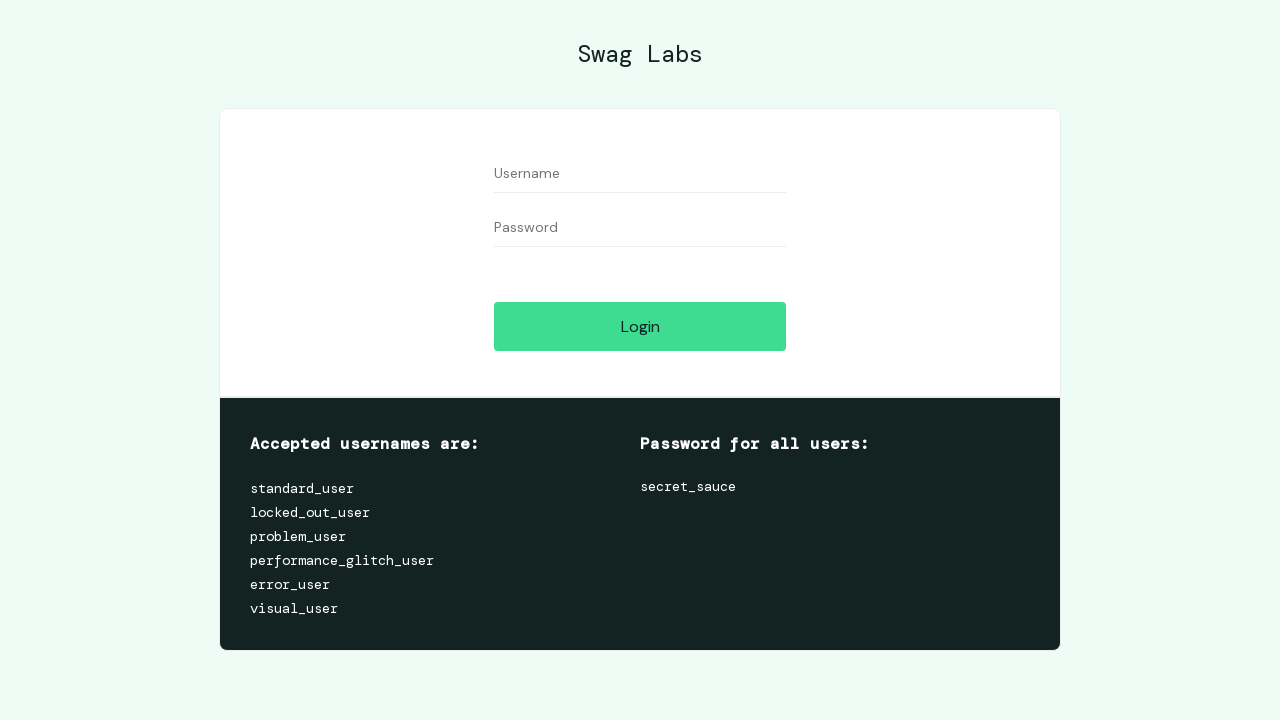

Left password field blank on #password
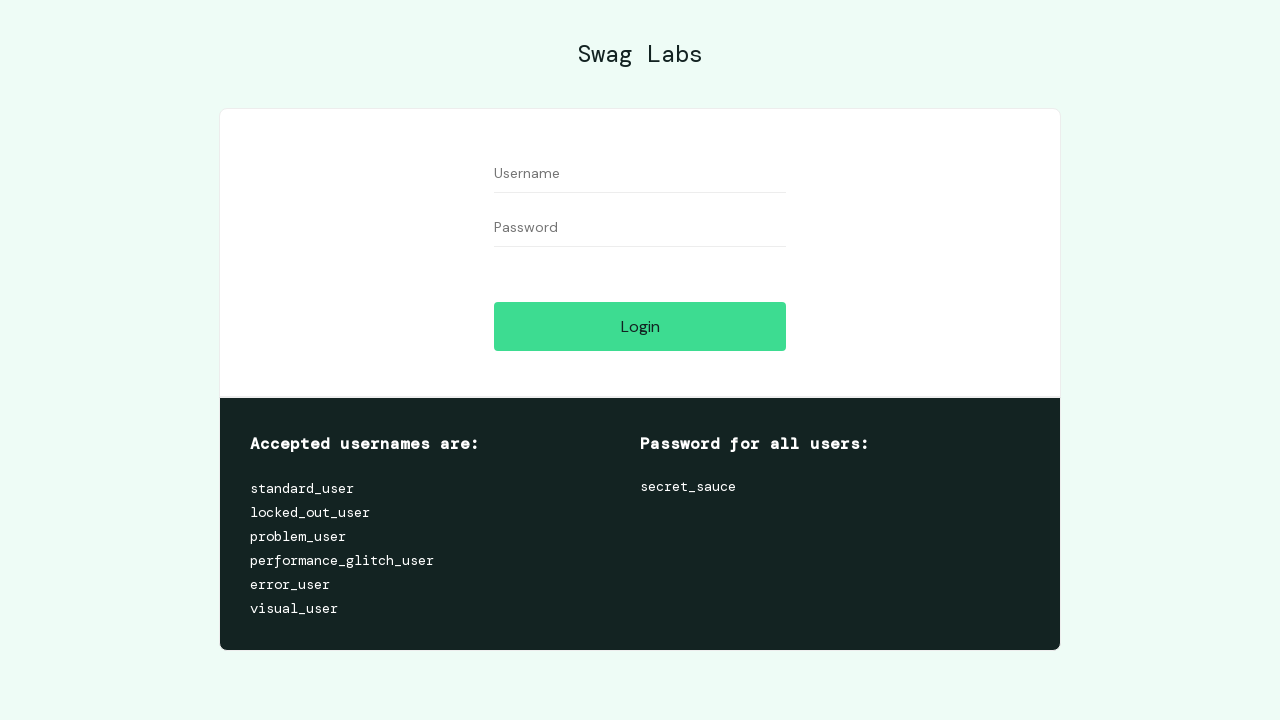

Clicked login button with blank credentials at (640, 326) on #login-button
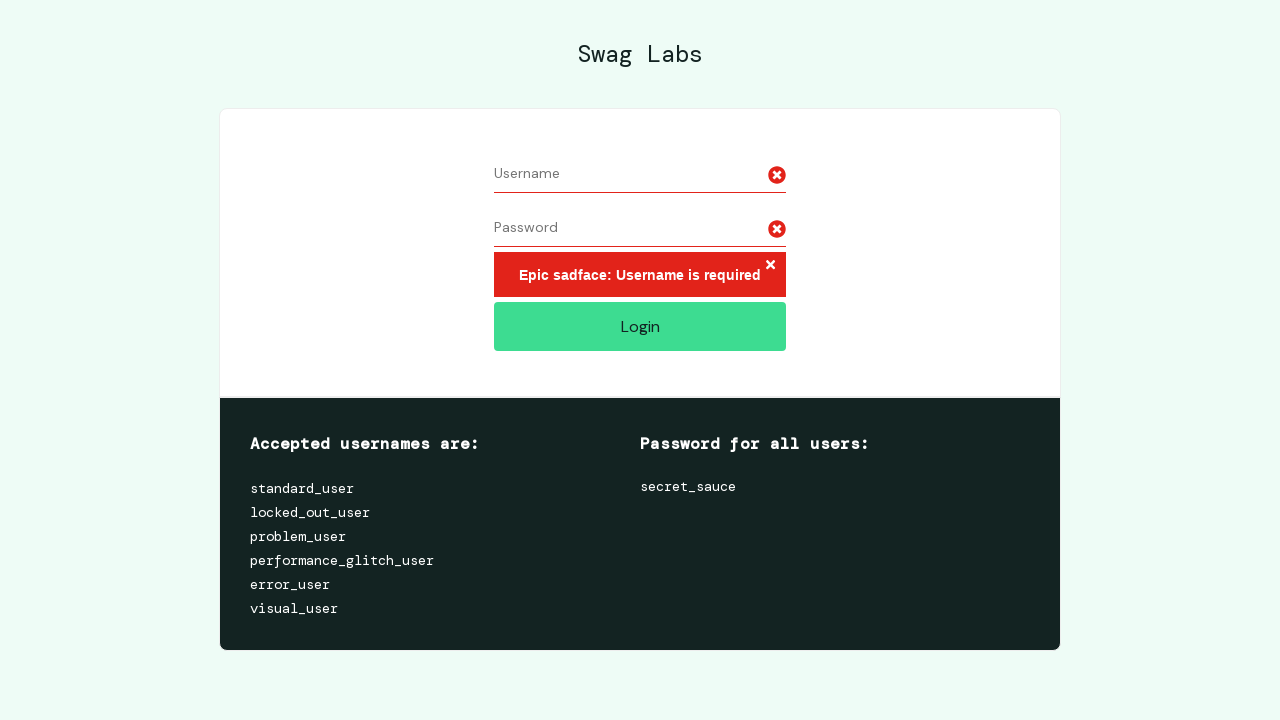

Error message appeared
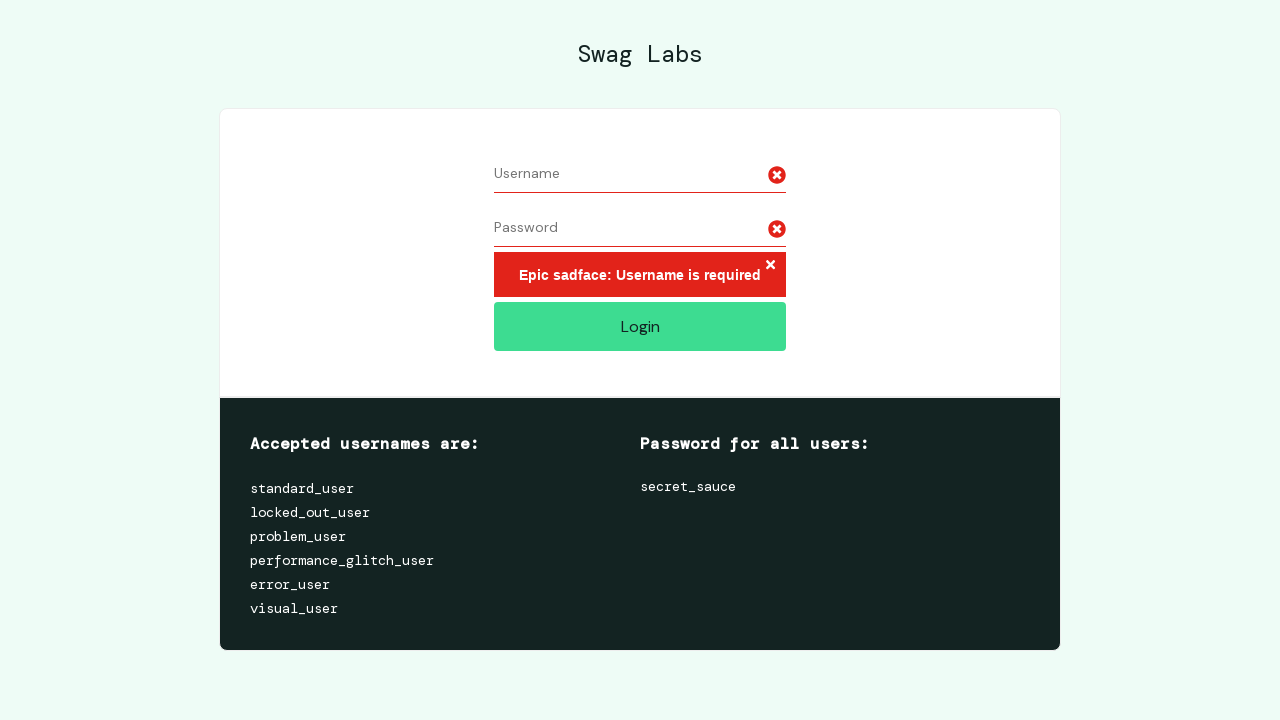

Verified error message: 'Epic sadface: Username is required'
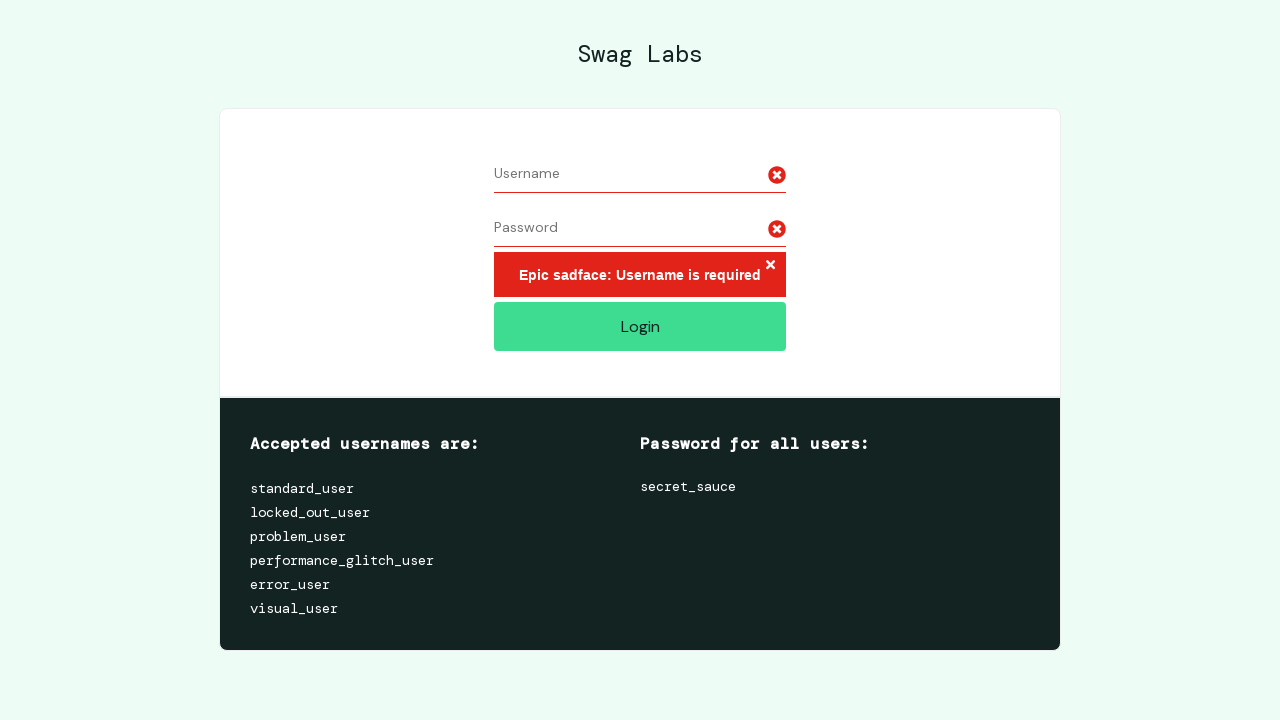

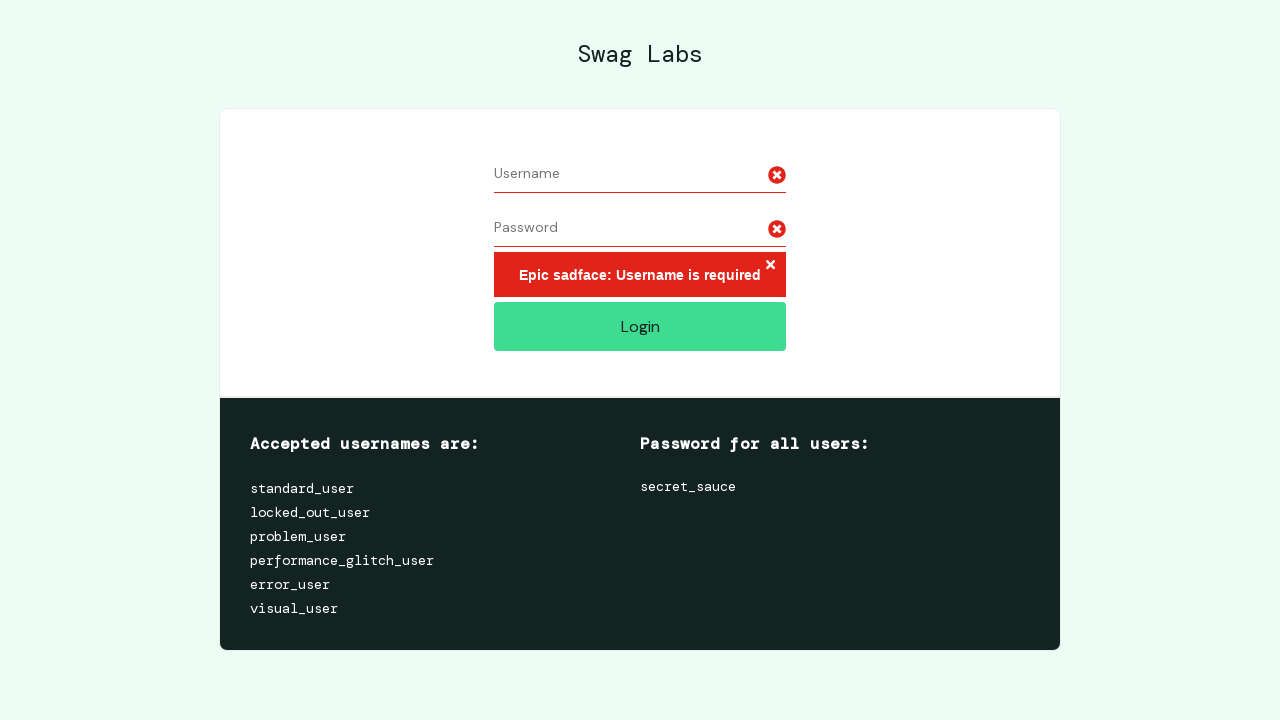